Tests the typos page by refreshing multiple times to detect when a typo appears in the page content.

Starting URL: http://the-internet.herokuapp.com/typos

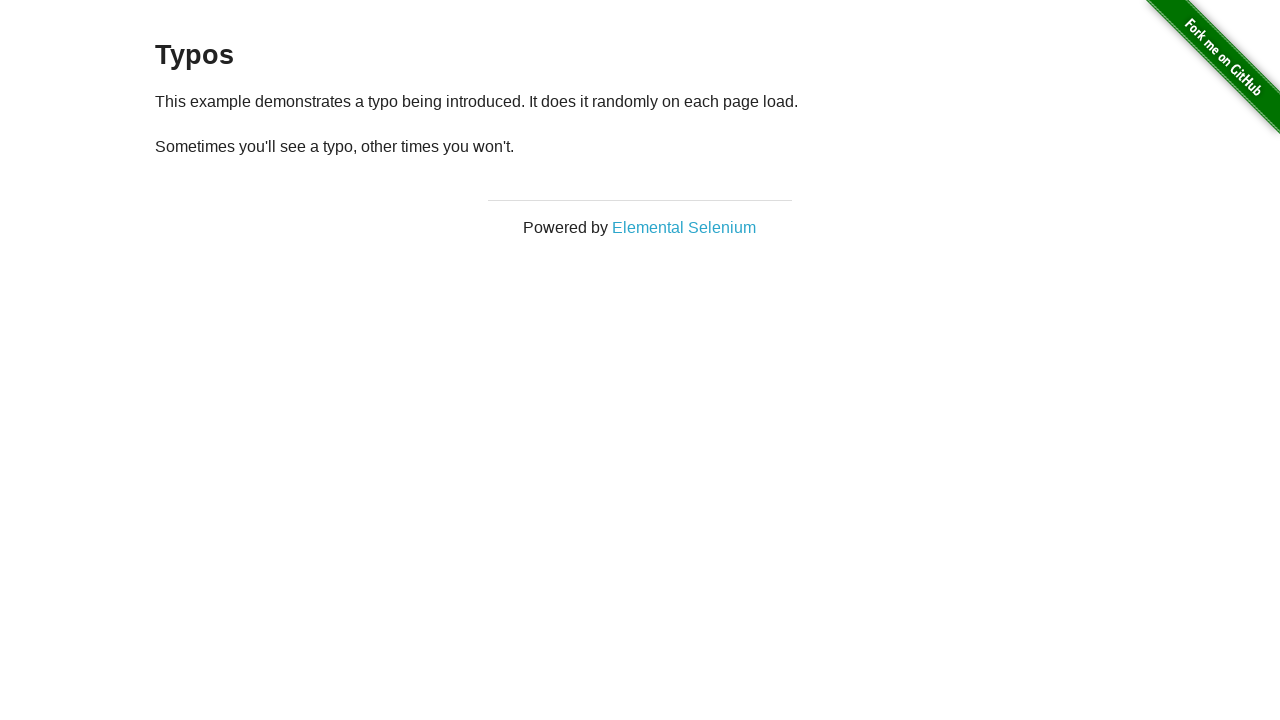

Waited for page content to load
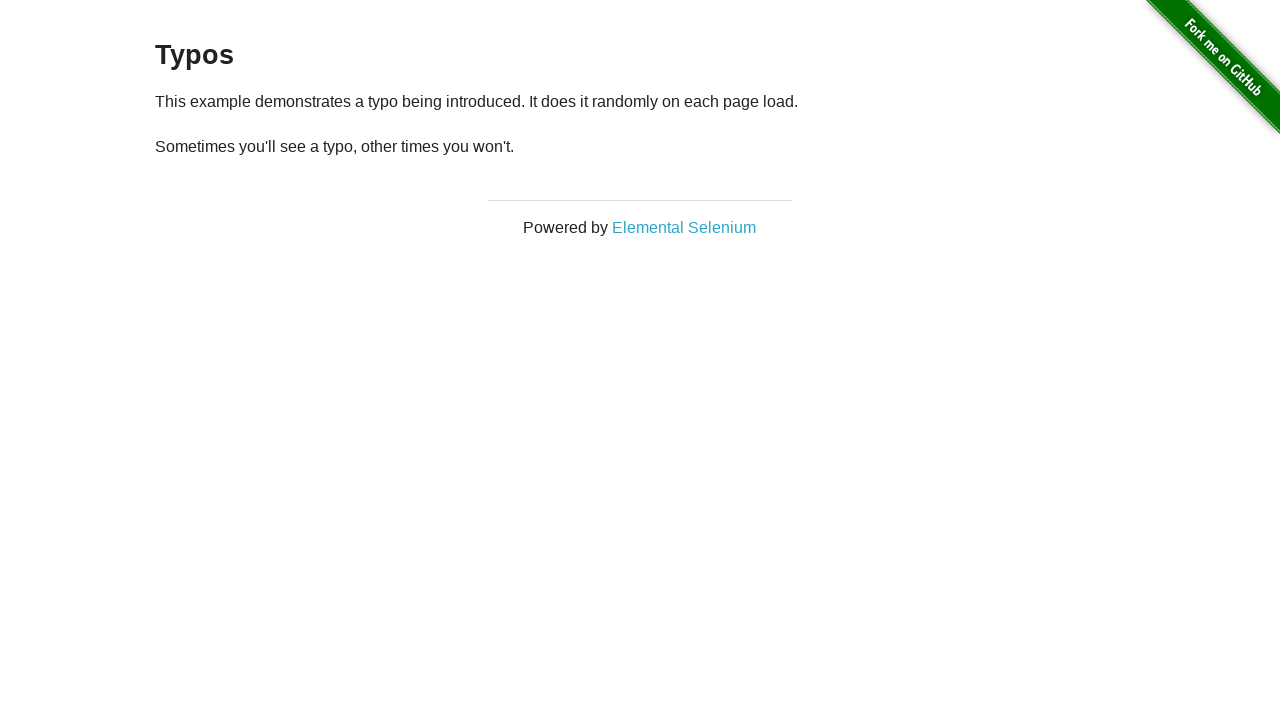

Retrieved text content from page (attempt 1/10)
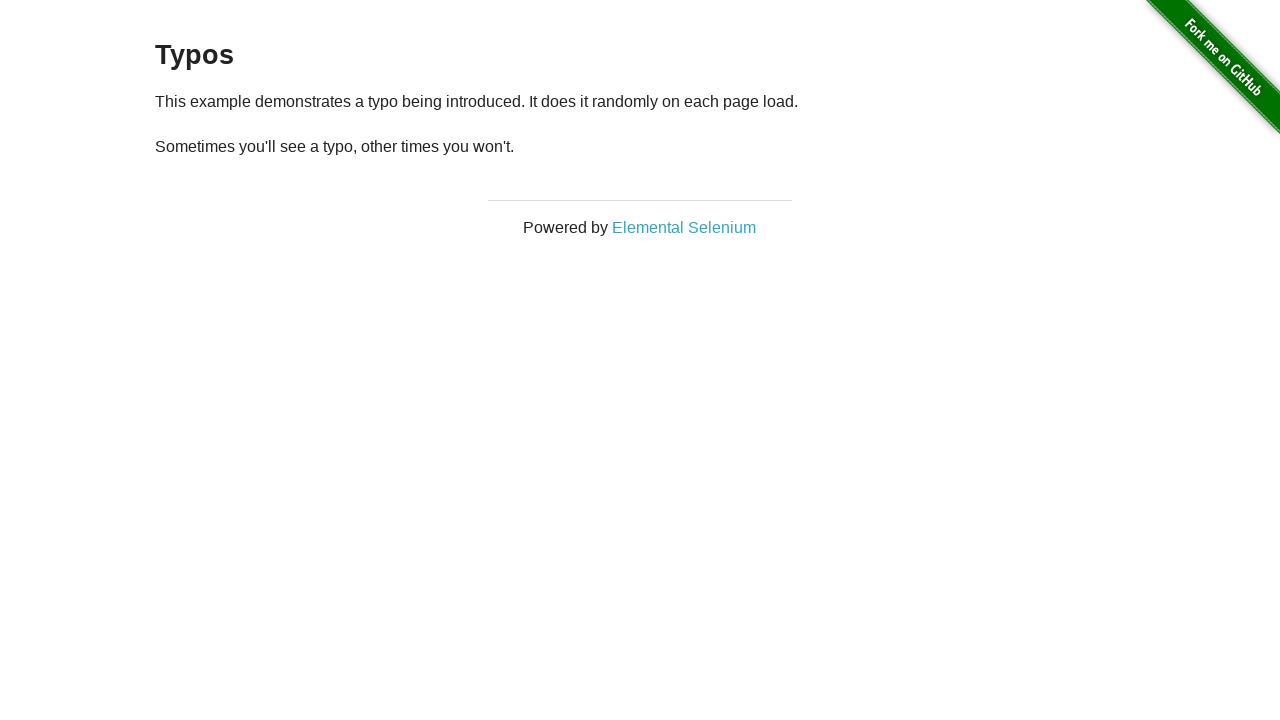

Reloaded page to detect typo
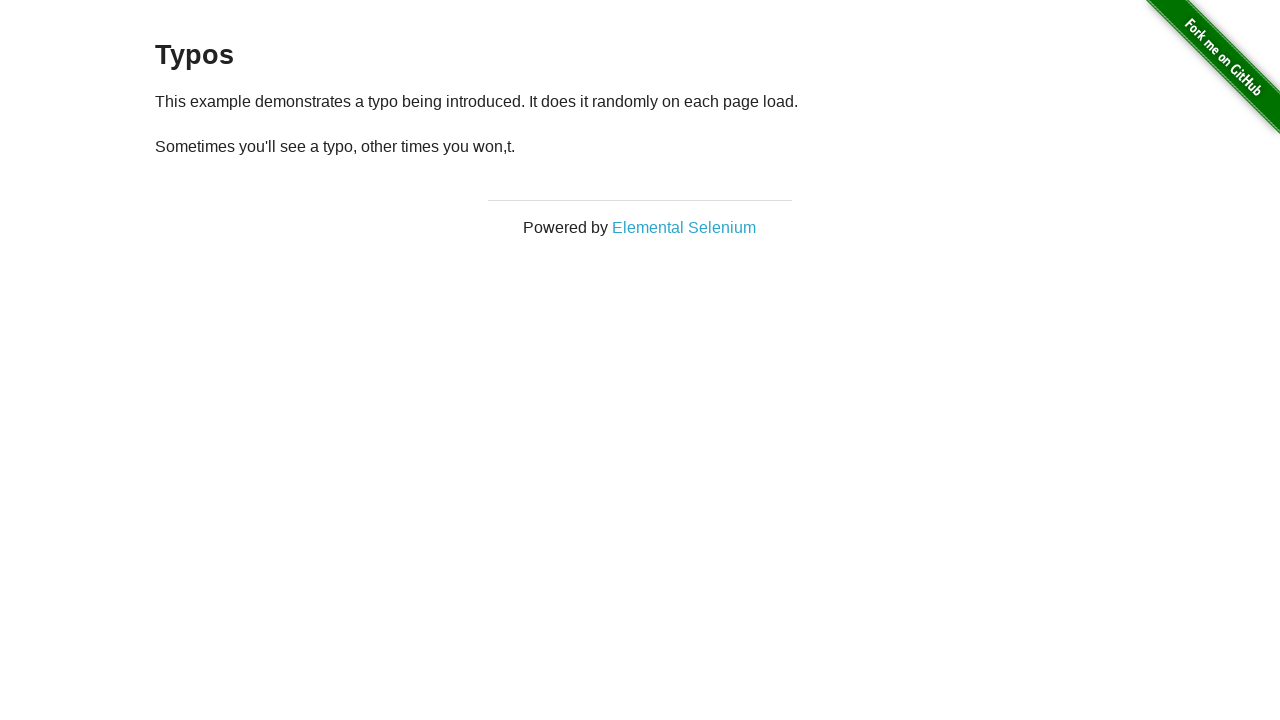

Waited for page content to reload
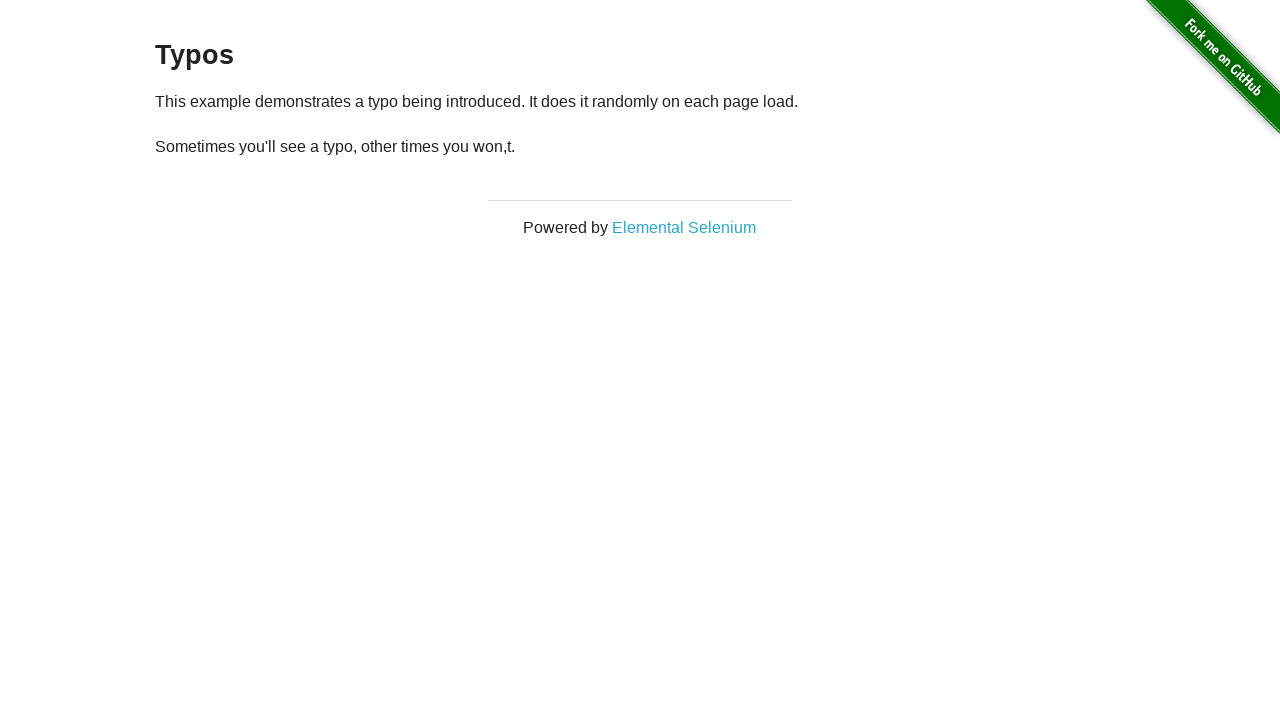

Retrieved text content from page (attempt 2/10)
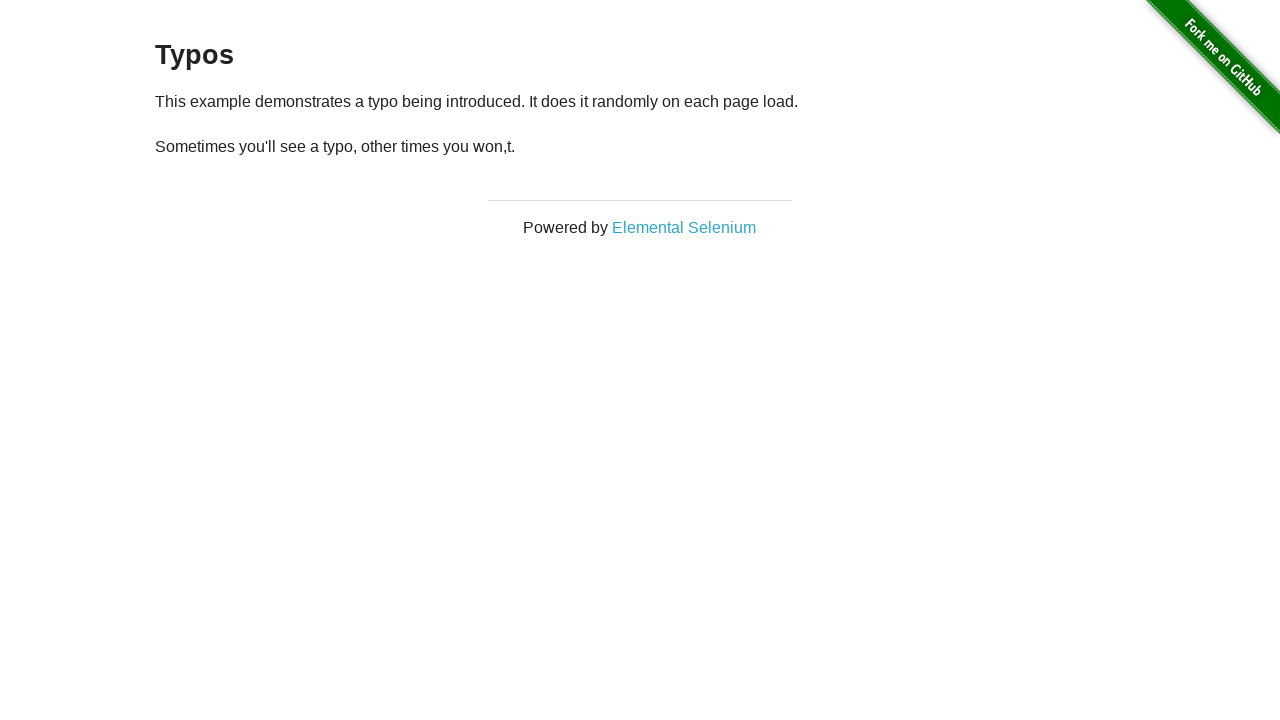

Typo detected in page content
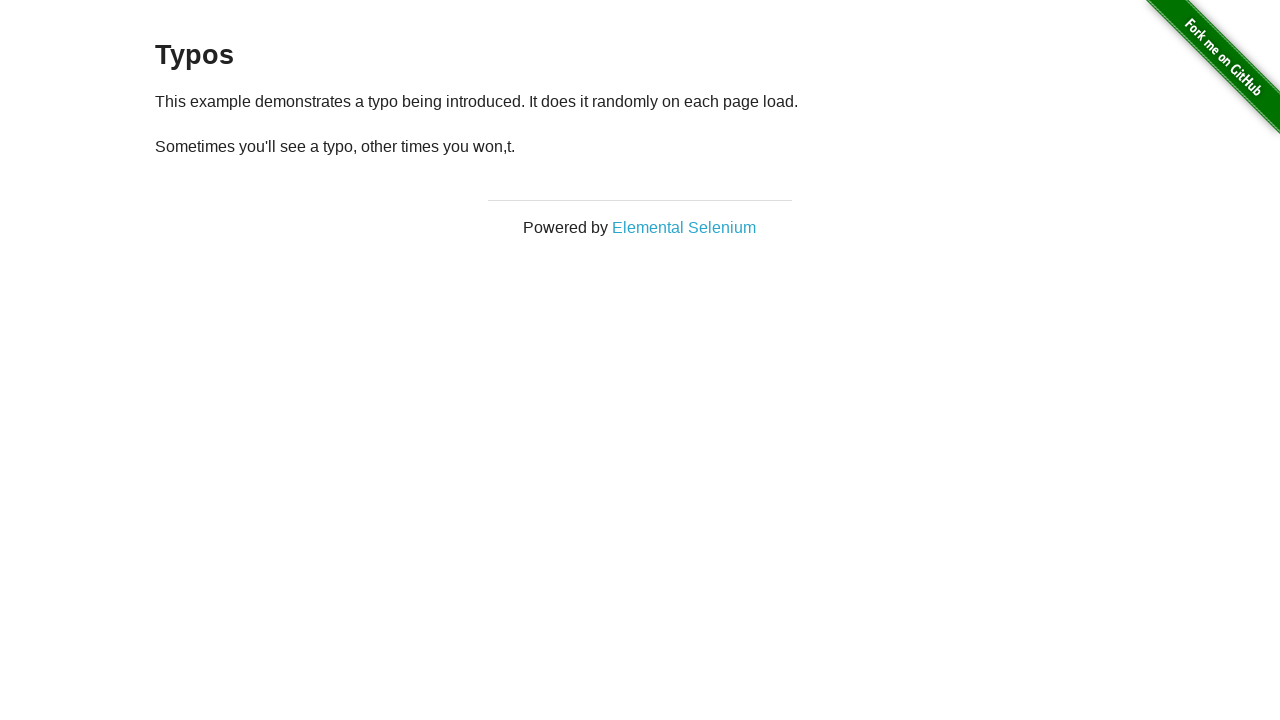

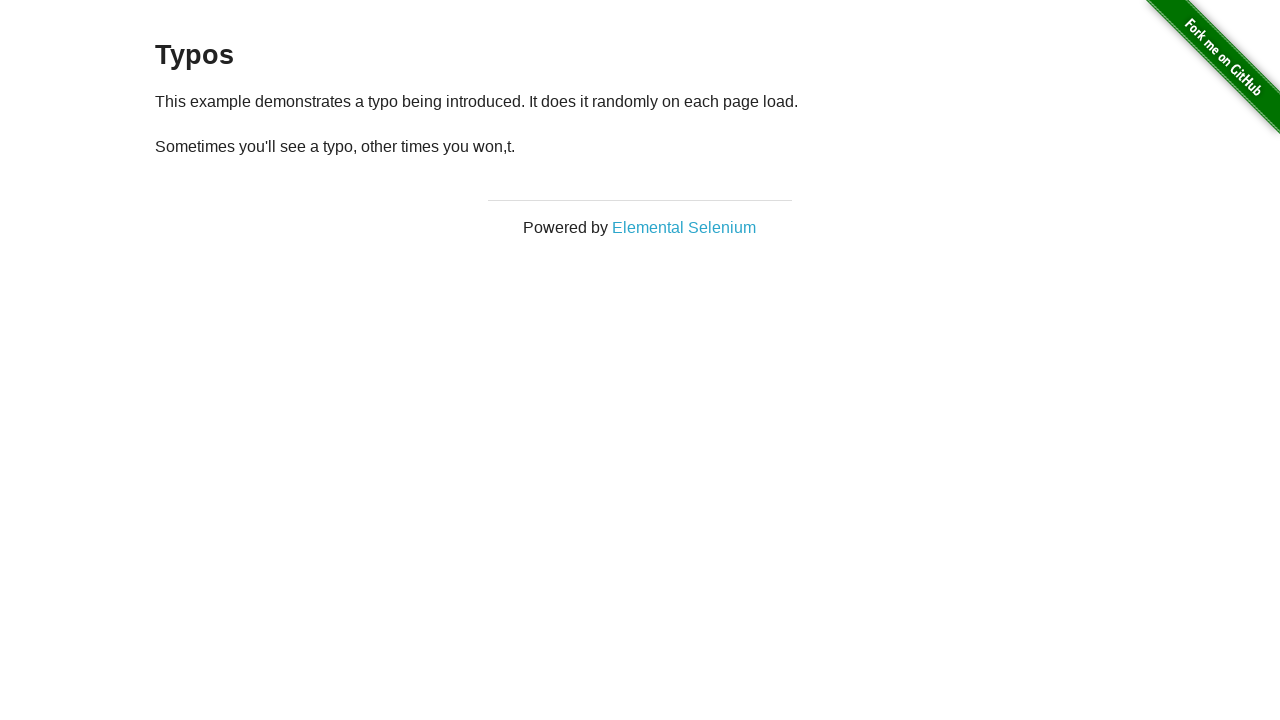